Tests the search autocomplete functionality on BigBasket by typing a search term, waiting for suggestions to appear, and clicking on a specific autocomplete suggestion containing "Apple - Ambri".

Starting URL: https://www.bigbasket.com/

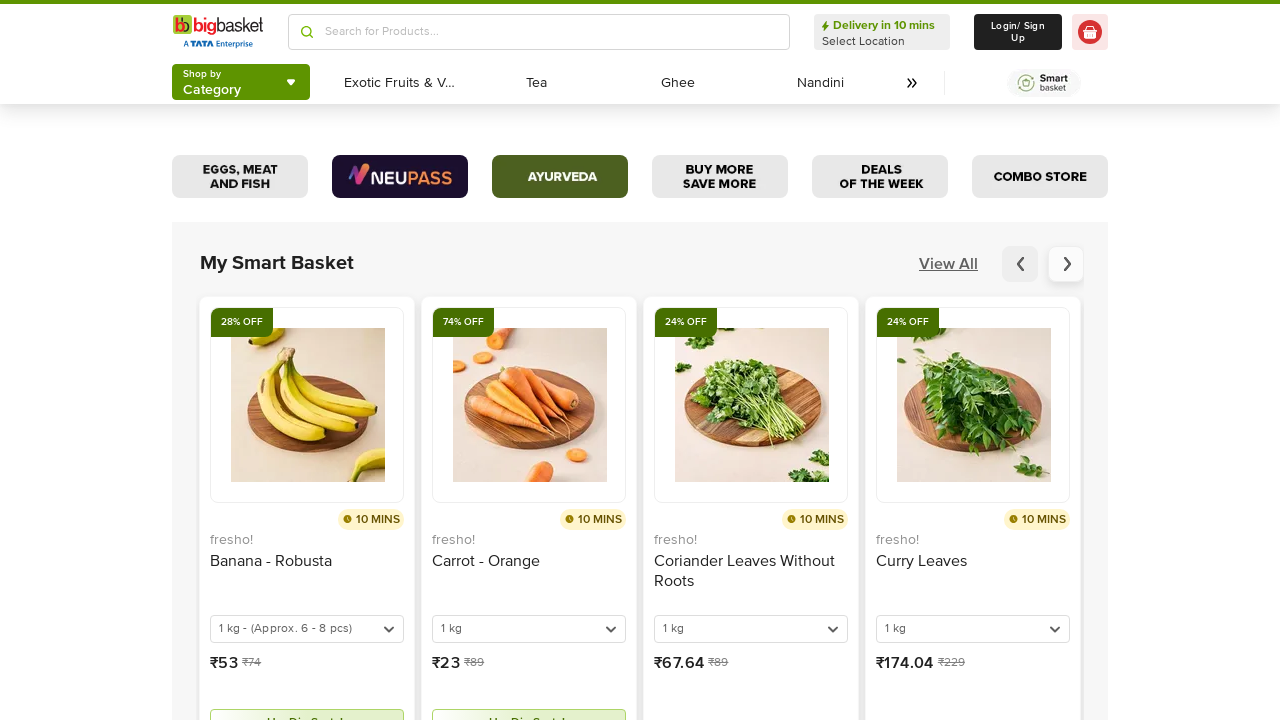

Filled search box with 'Apple' on (//input[@placeholder='Search for Products...'])[2]
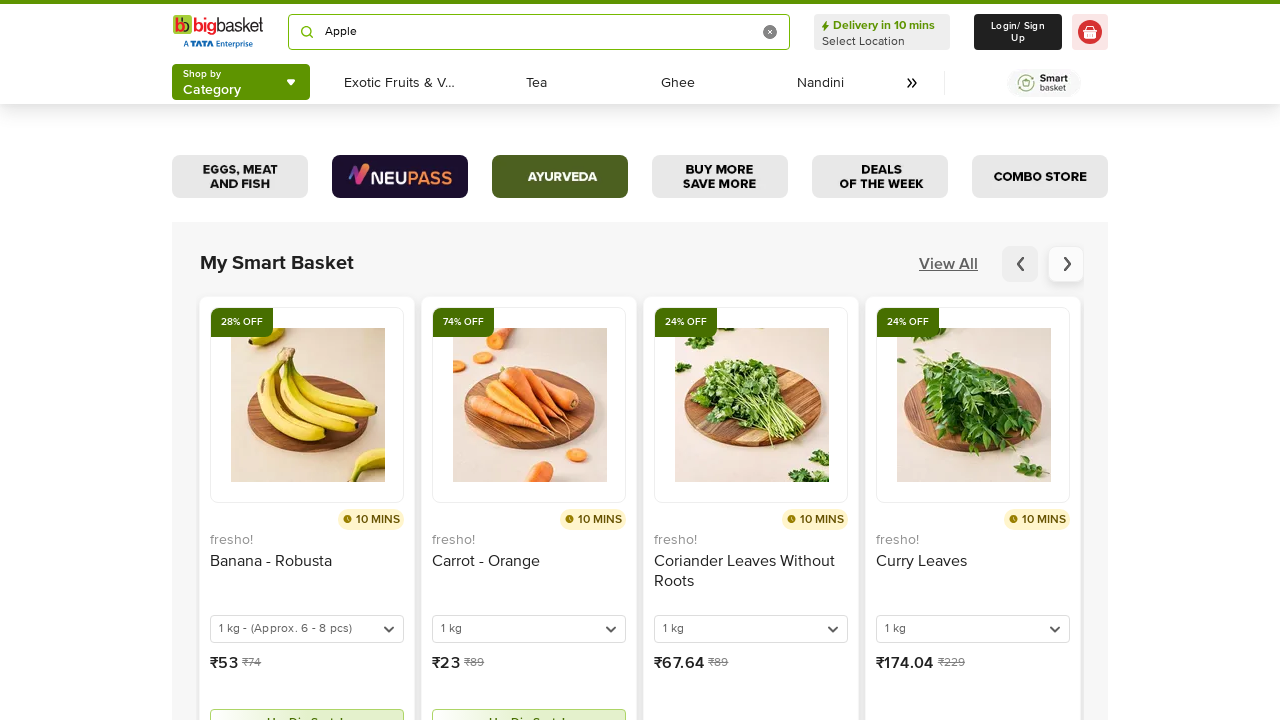

Autocomplete suggestions appeared
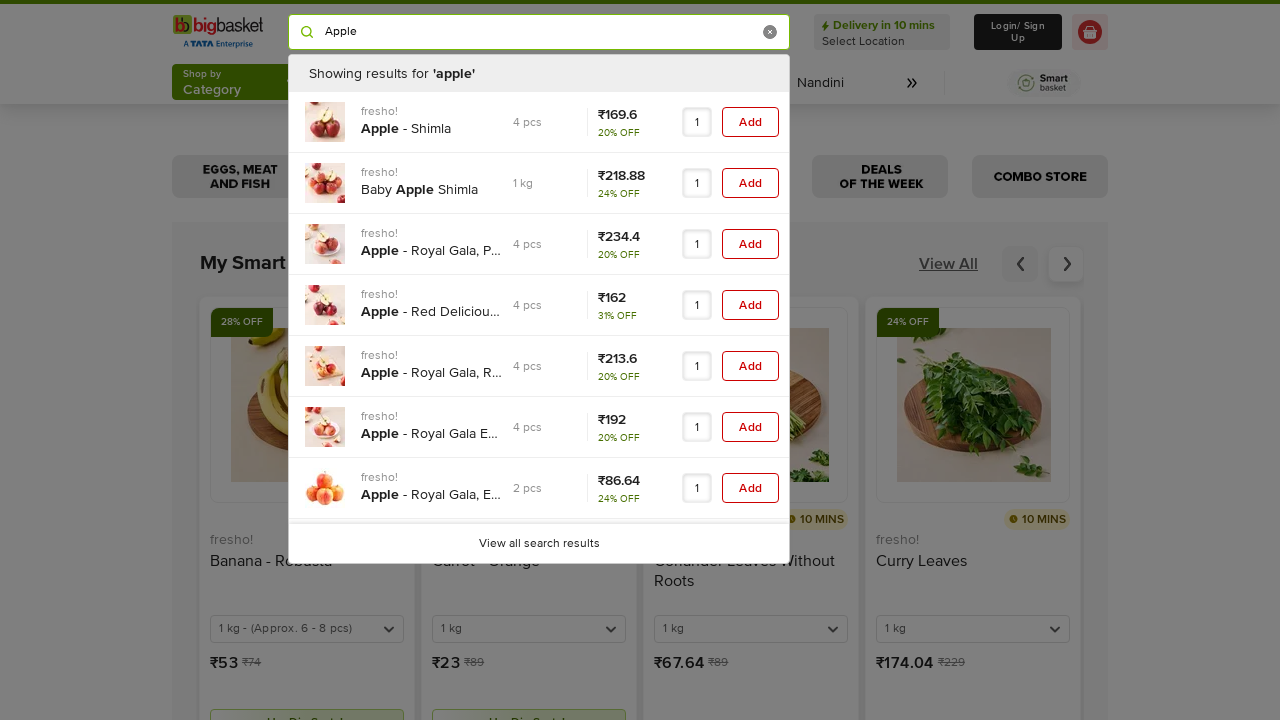

Located all autocomplete suggestion elements
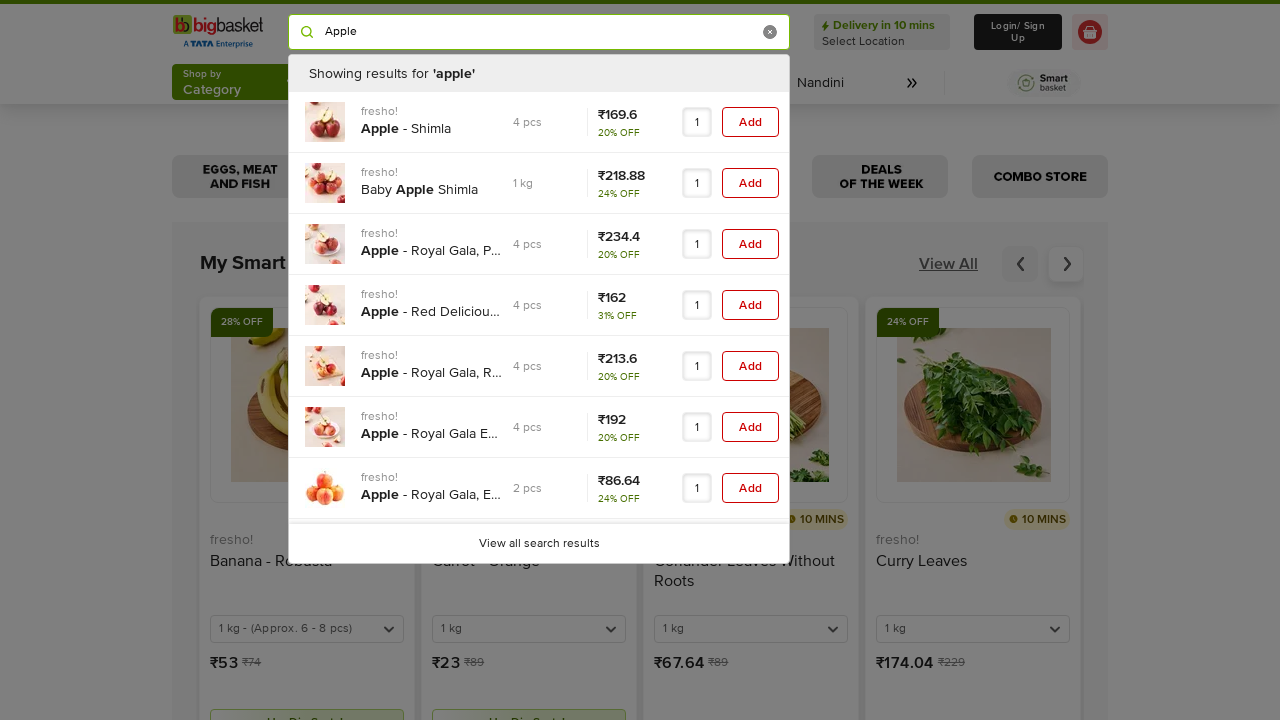

Found 0 autocomplete suggestions
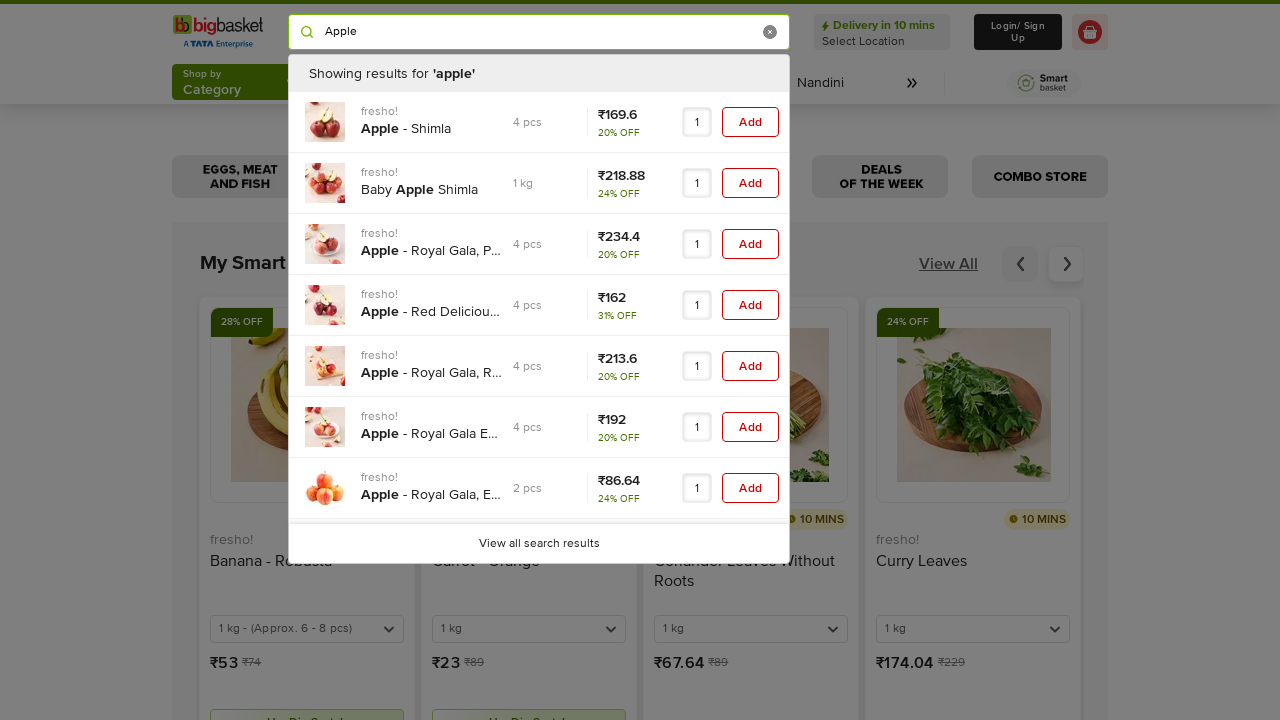

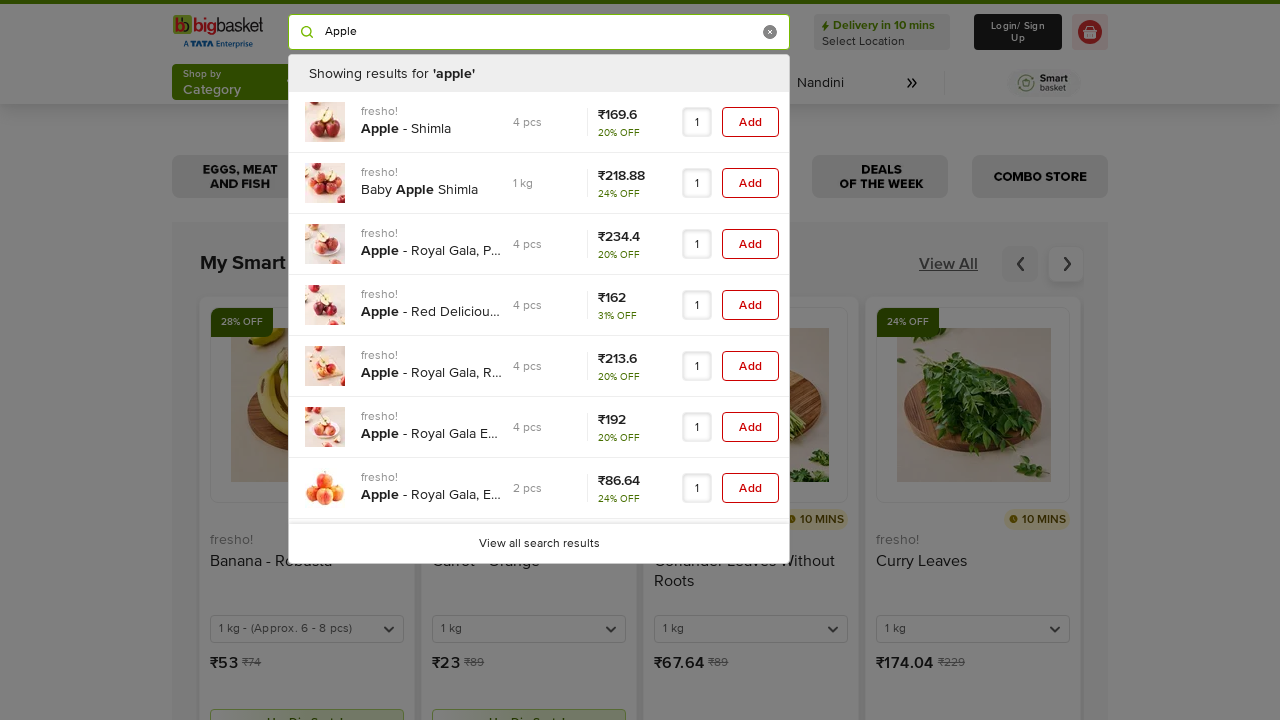